Tests the GreenKart vegetable shopping site by searching for products containing "ca", verifying 4 results are displayed, adding "Carrot" to cart, and asserting the brand name is "GREENKART"

Starting URL: https://rahulshettyacademy.com/seleniumPractise/#/

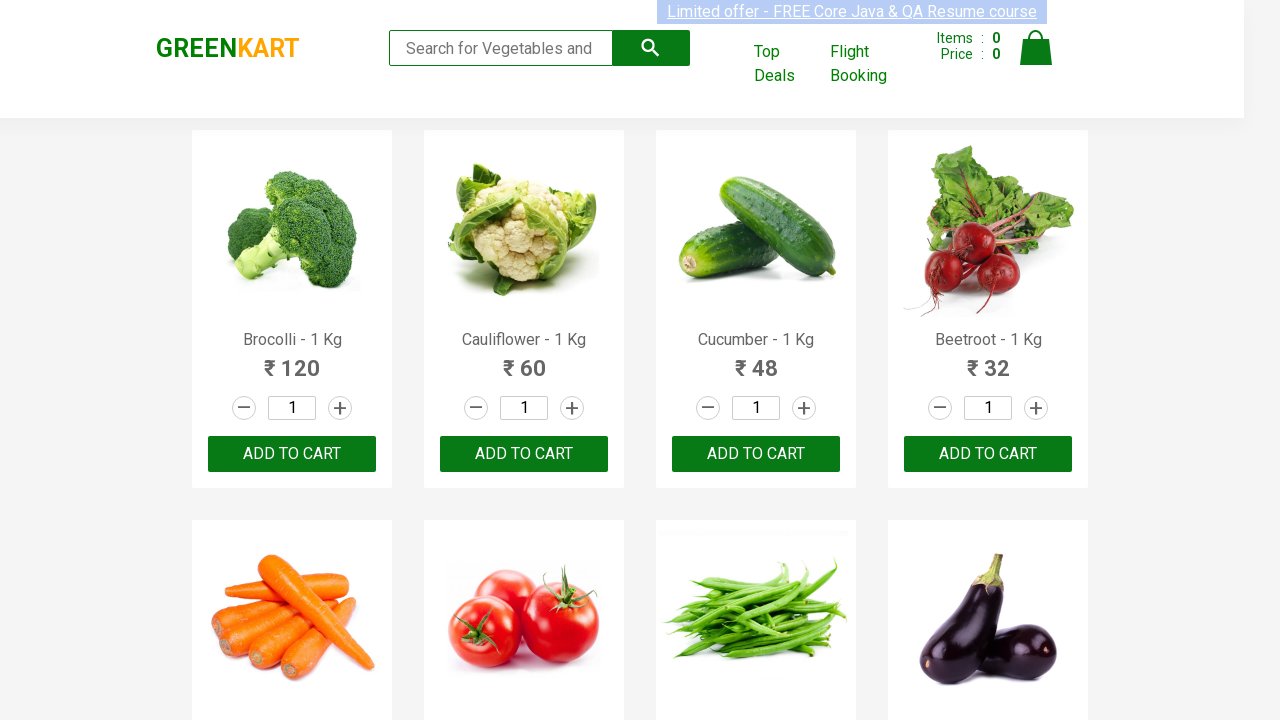

Typed 'ca' in the search box on .search-keyword
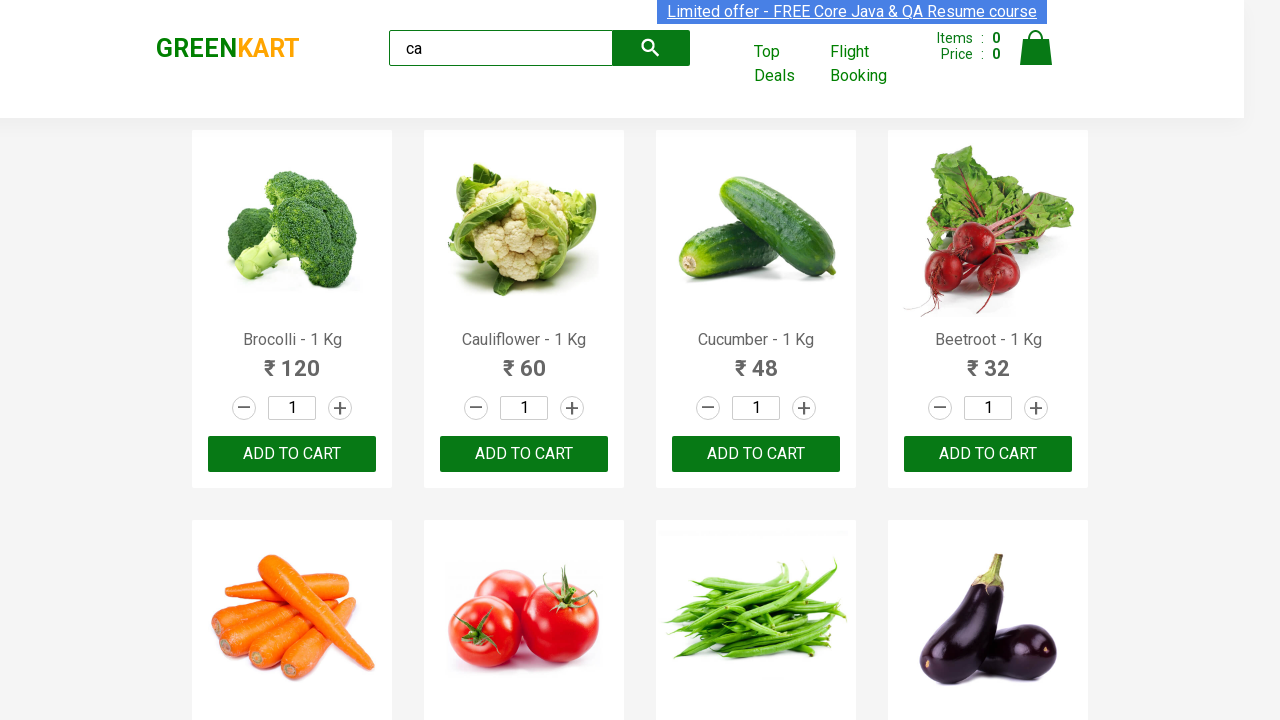

Waited 2 seconds for search results to load
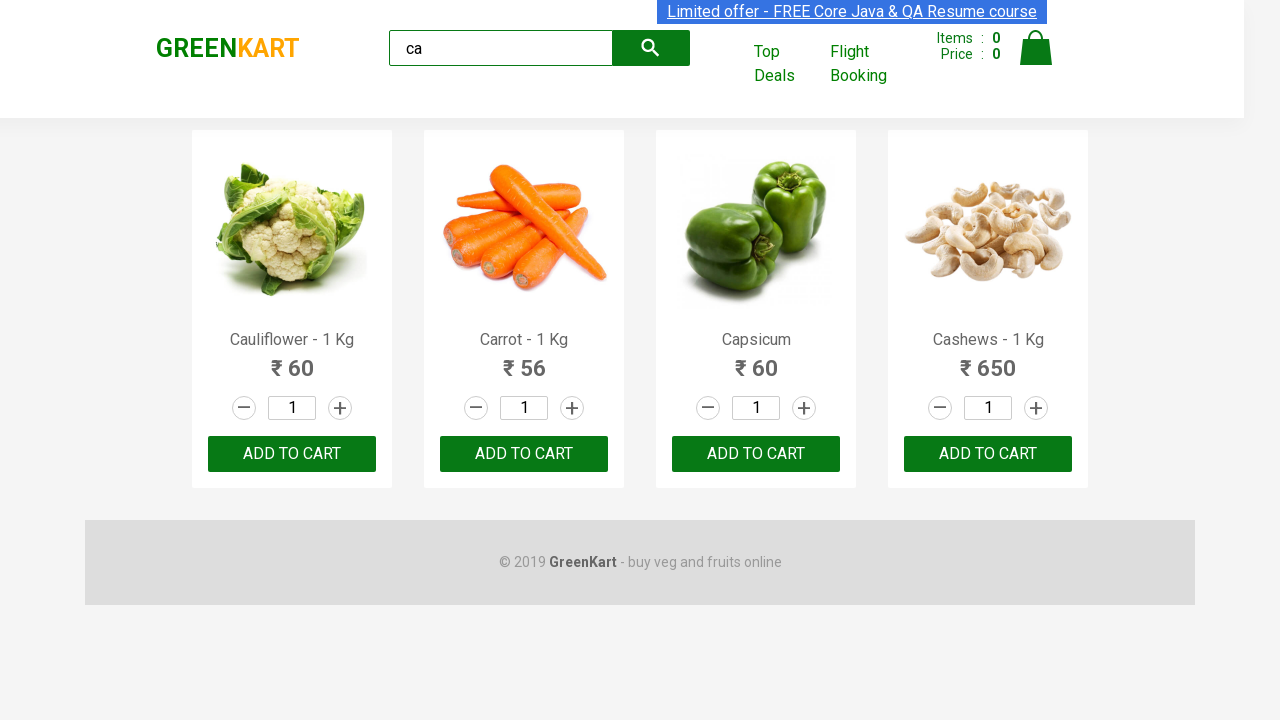

Waited for product elements to be visible
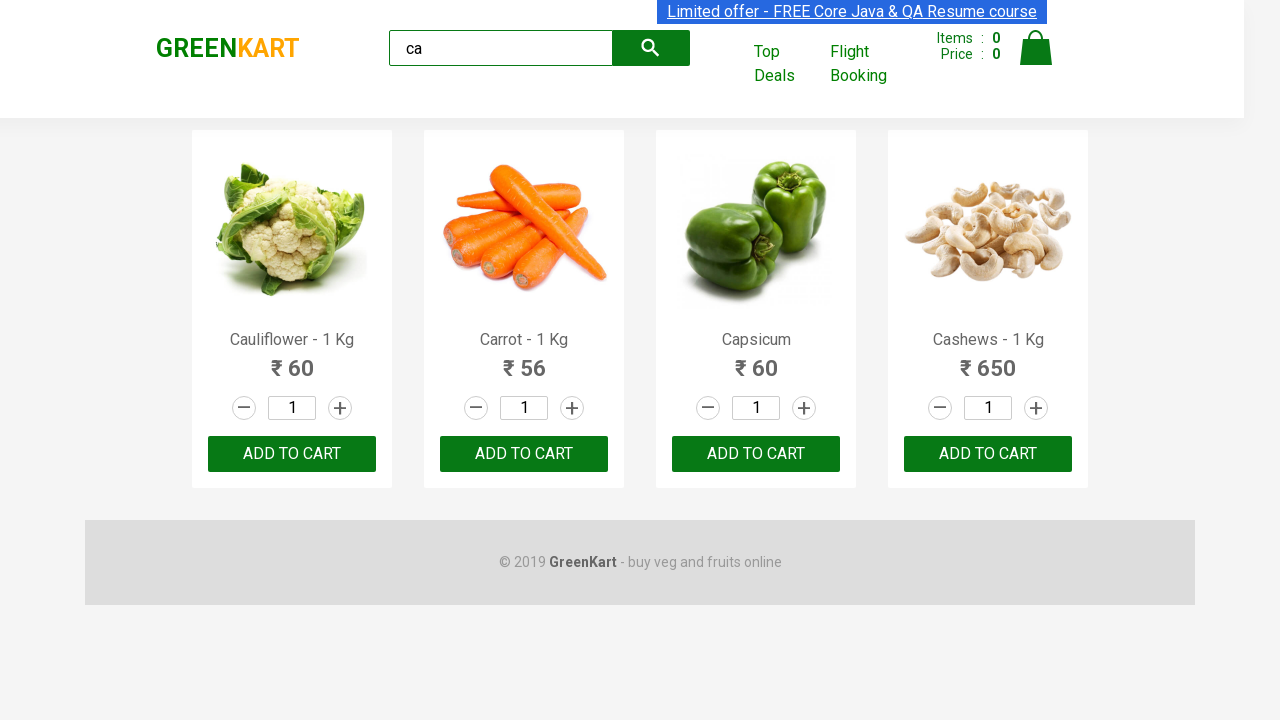

Verified that 4 products are displayed
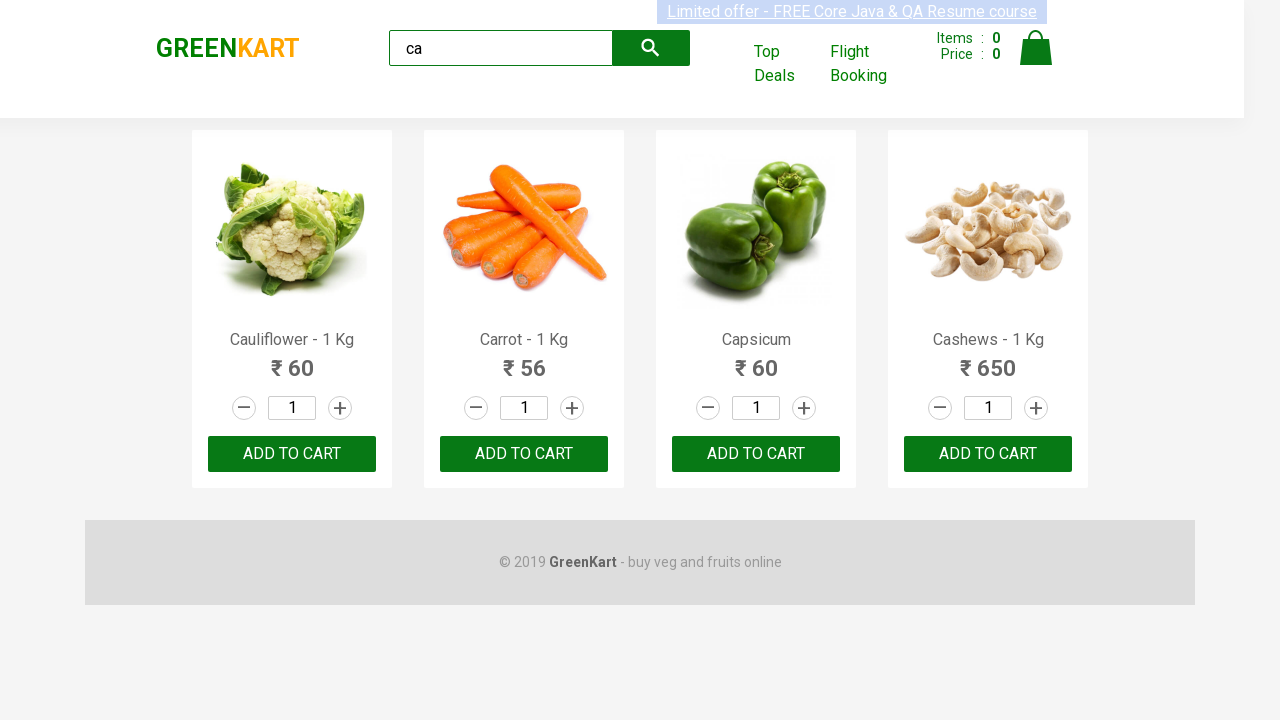

Found Carrot product and clicked 'ADD TO CART' button at (524, 454) on .products .product >> nth=1 >> div.product-action button
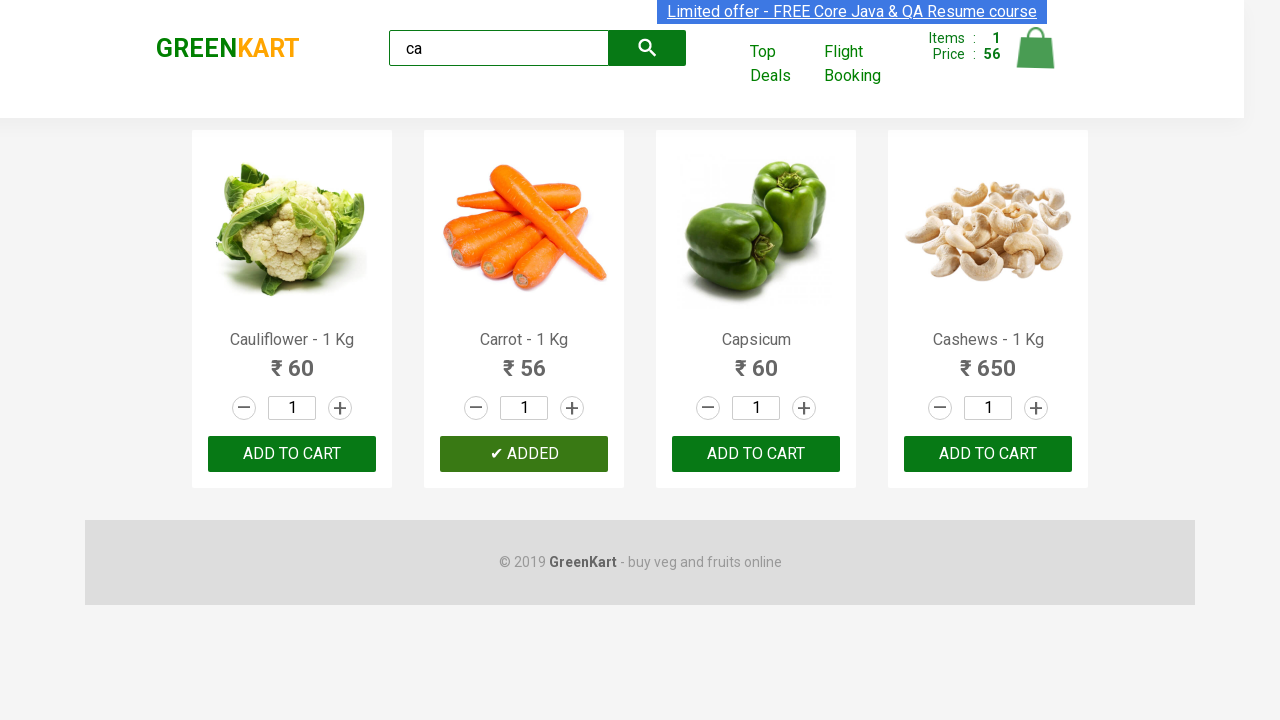

Verified that brand name is 'GREENKART'
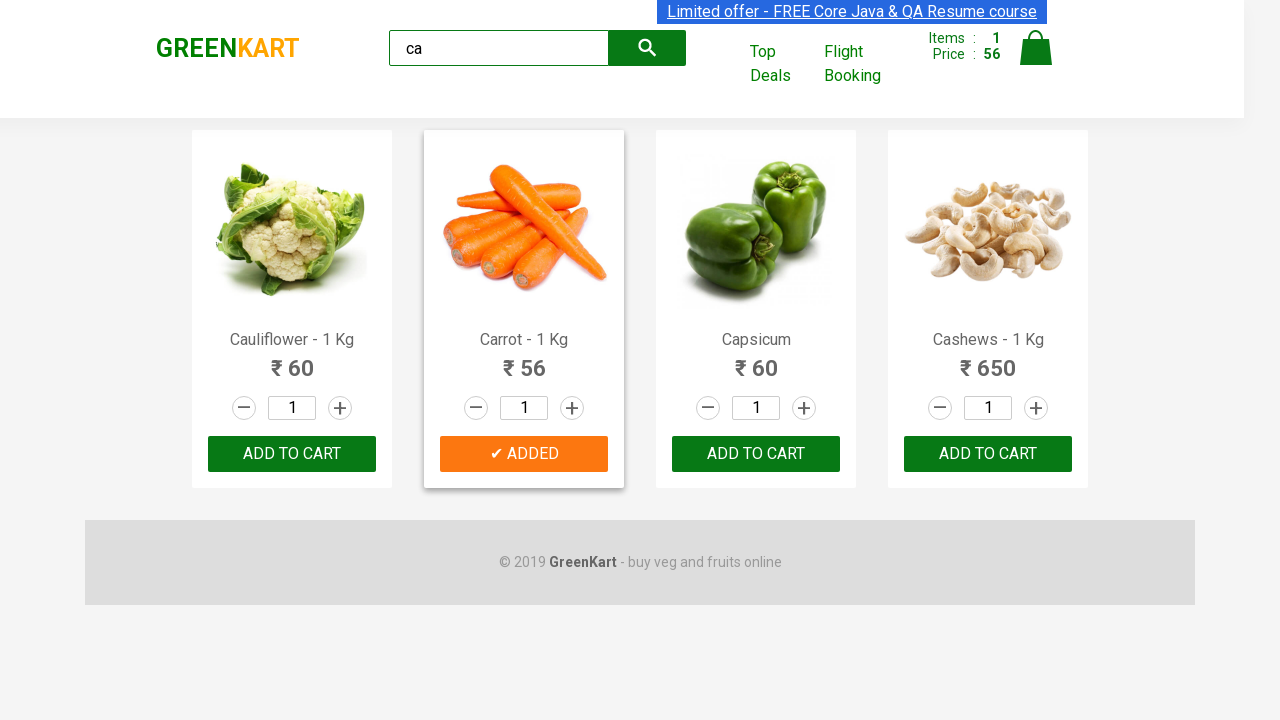

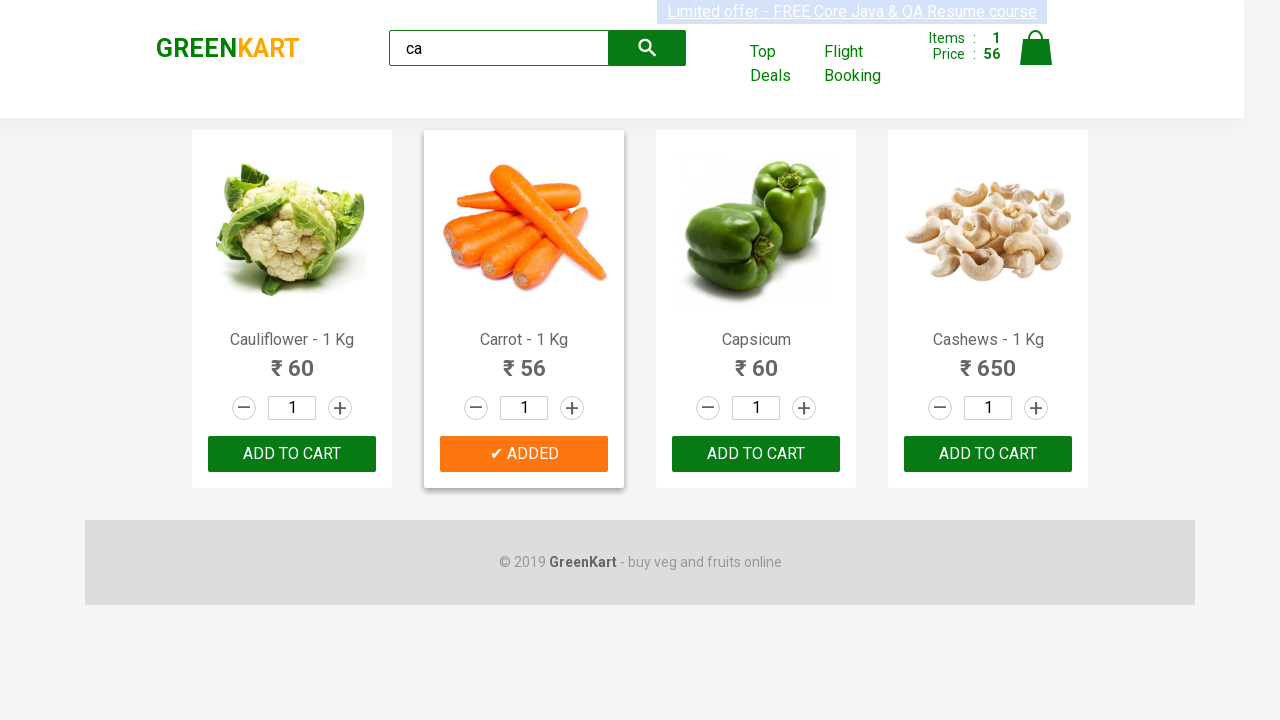